Tests drag and drop functionality by dragging a draggable element and dropping it onto a drop target within an iframe on the jQuery UI demo page

Starting URL: https://jqueryui.com/droppable/

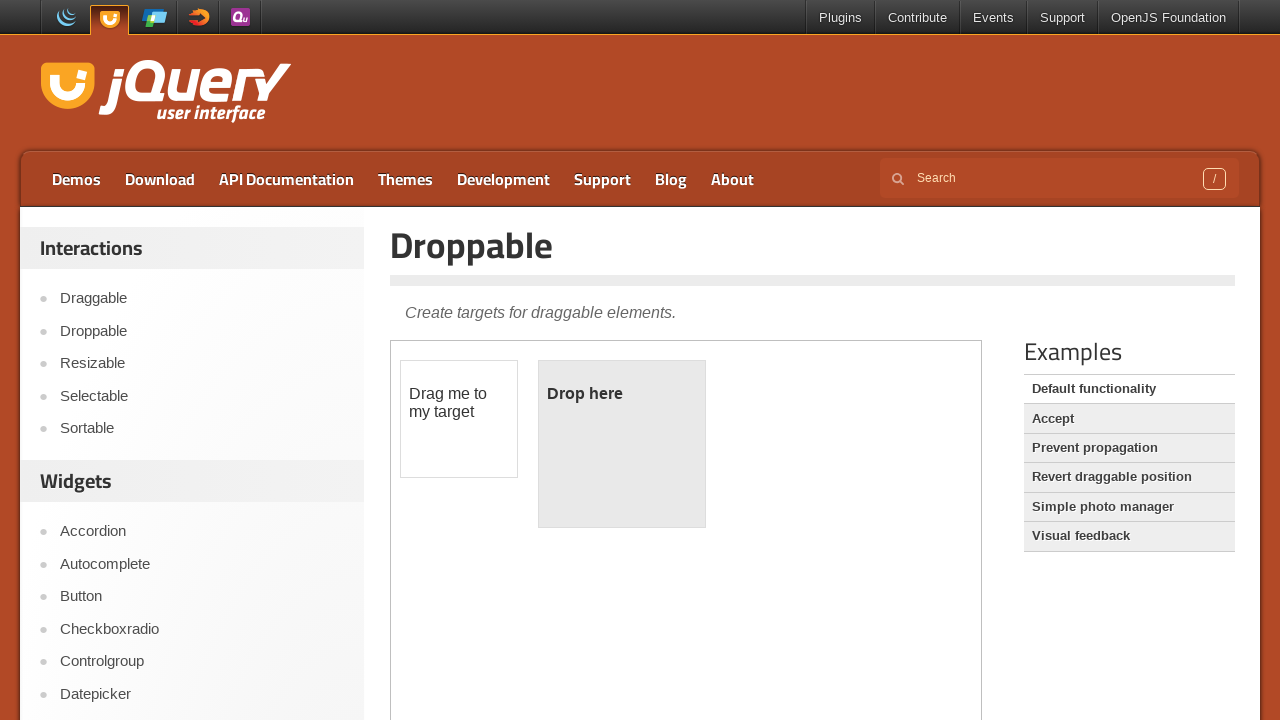

Located the demo iframe containing drag and drop elements
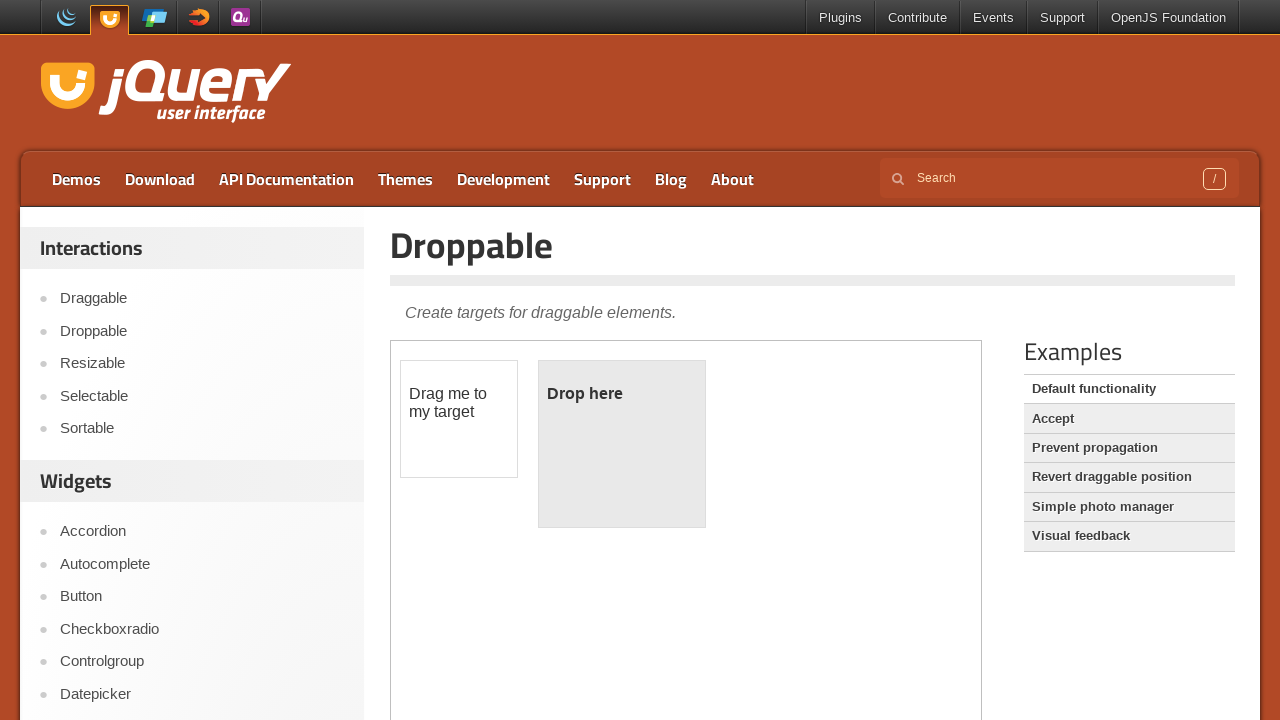

Located the draggable element with id 'draggable'
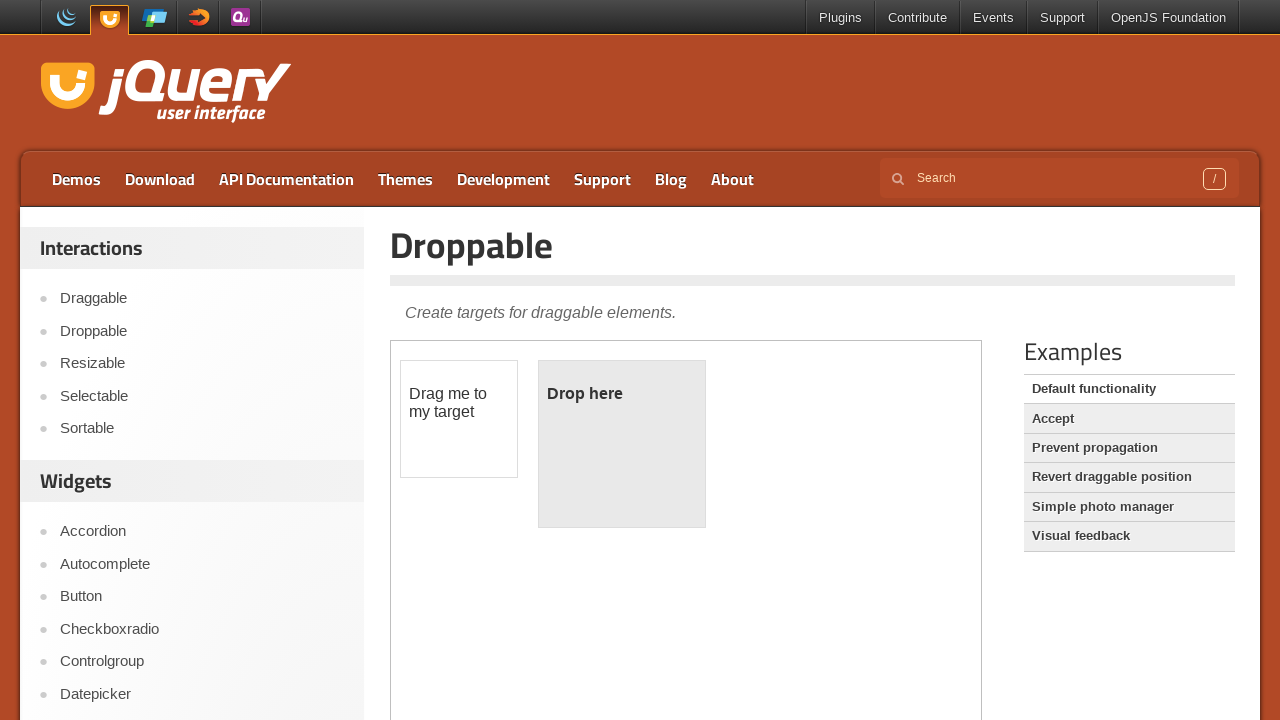

Located the droppable target element with id 'droppable'
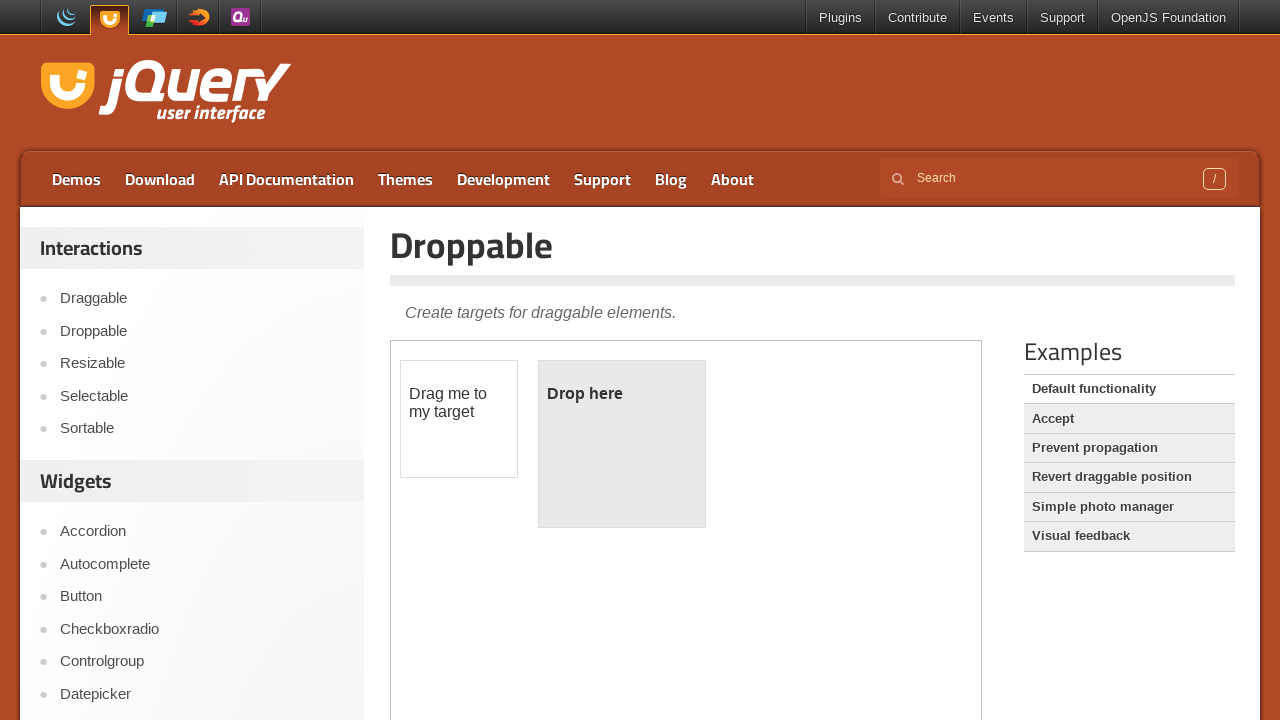

Dragged the draggable element and dropped it onto the droppable target at (622, 444)
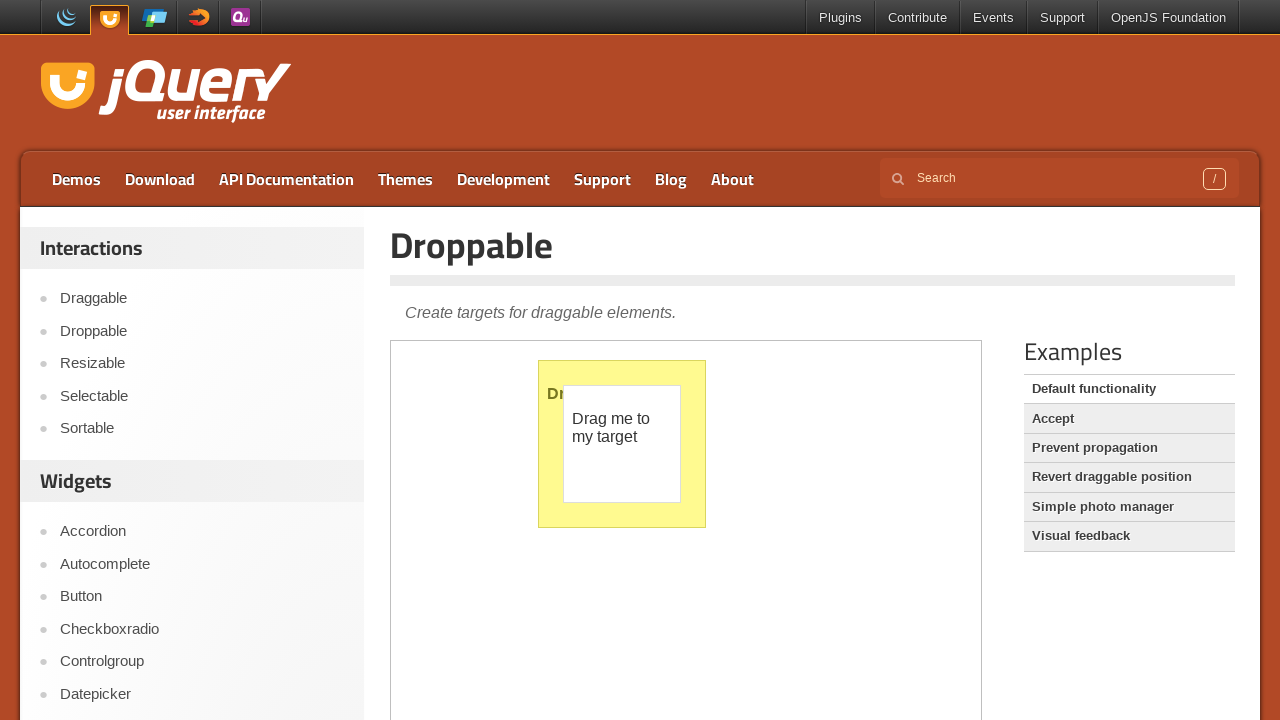

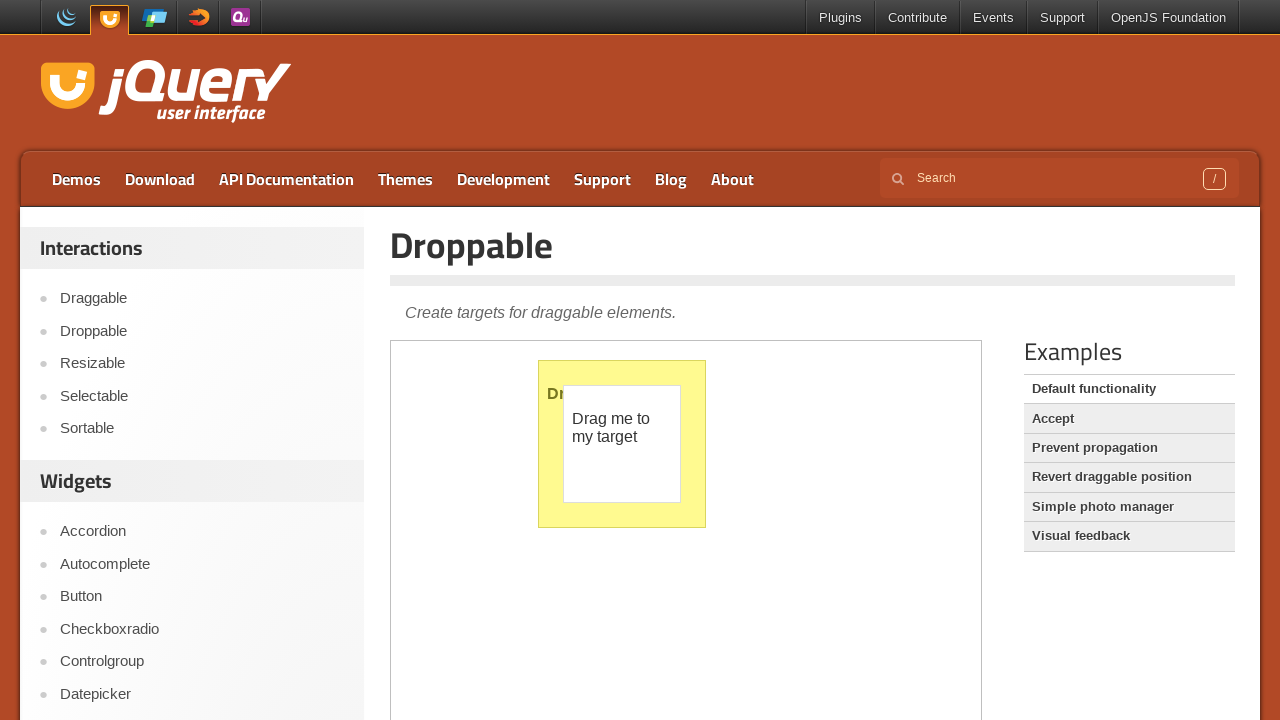